Navigates to the JSW One MSME website homepage and verifies it loads successfully.

Starting URL: https://www.jswonemsme.com/

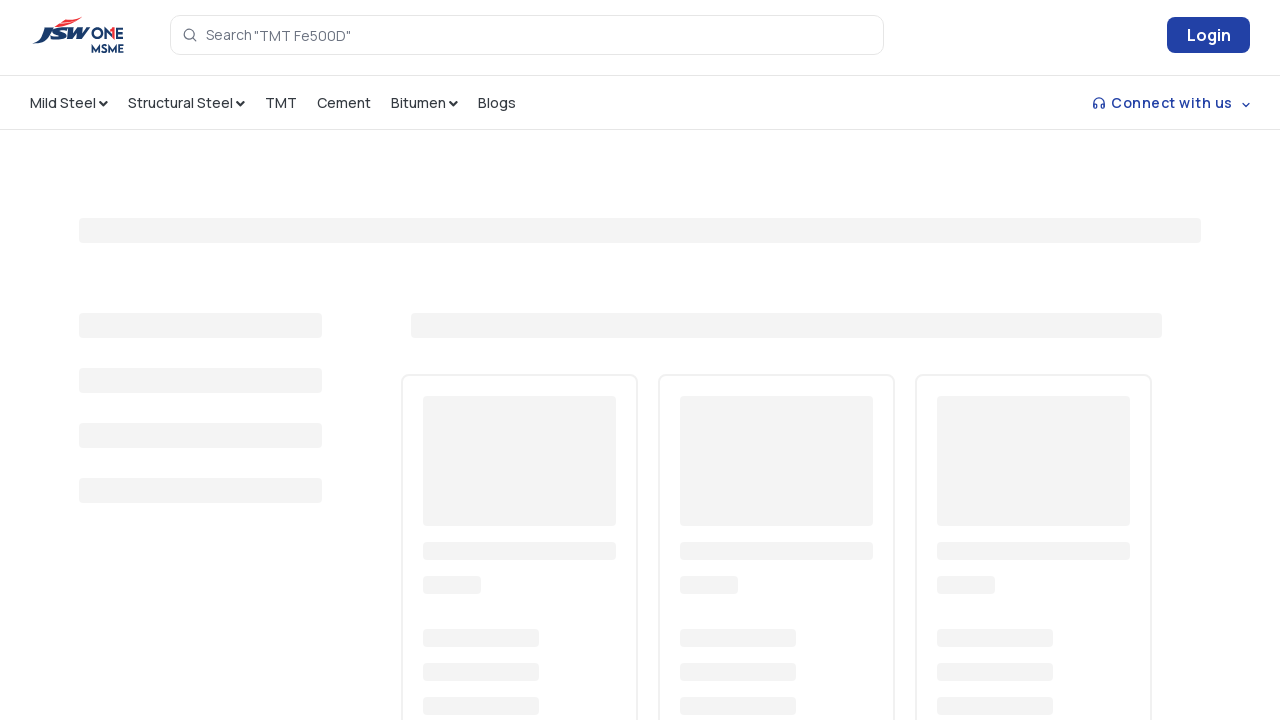

Waited for page DOM to fully load
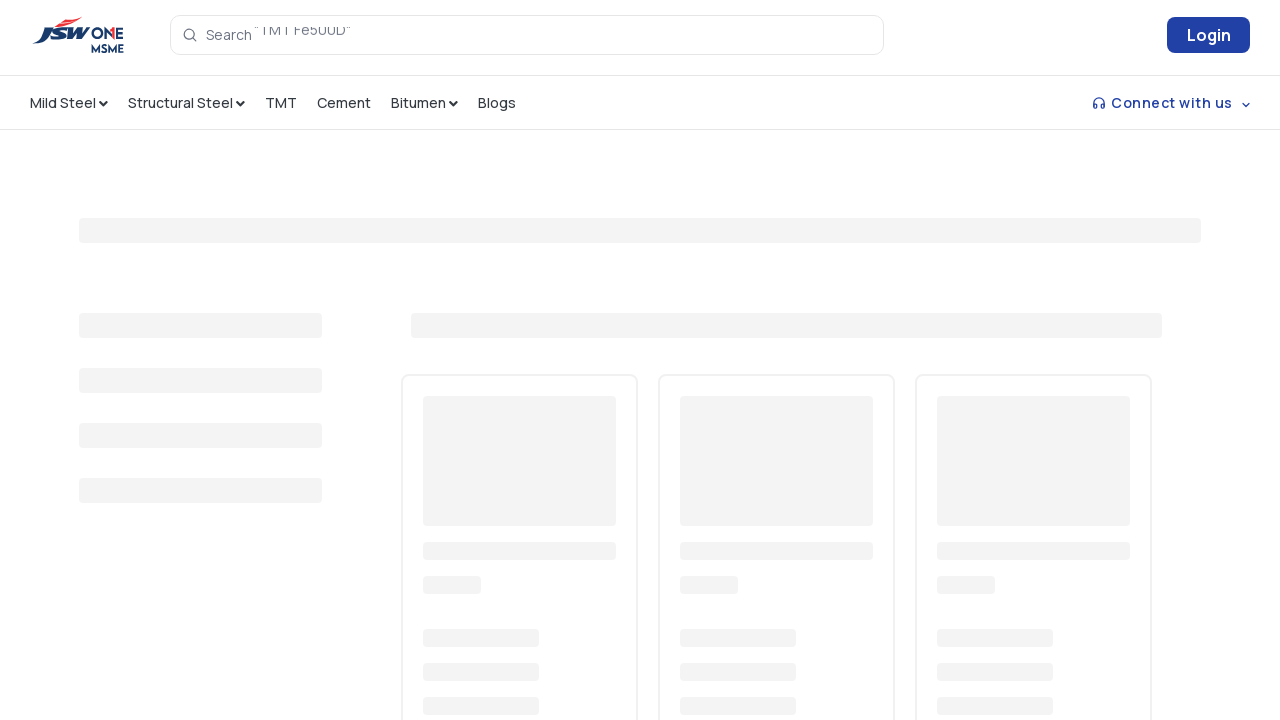

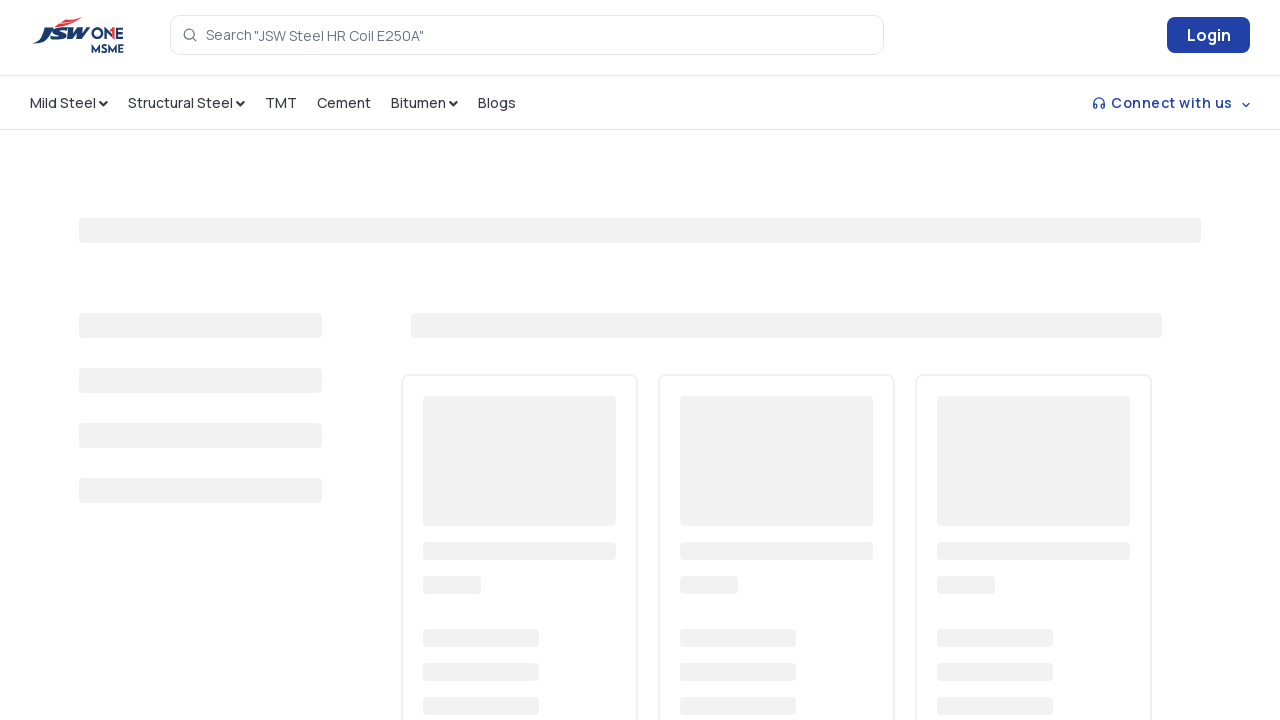